Navigates to Flipkart homepage and retrieves the current URL and page title for verification purposes

Starting URL: https://www.flipkart.com

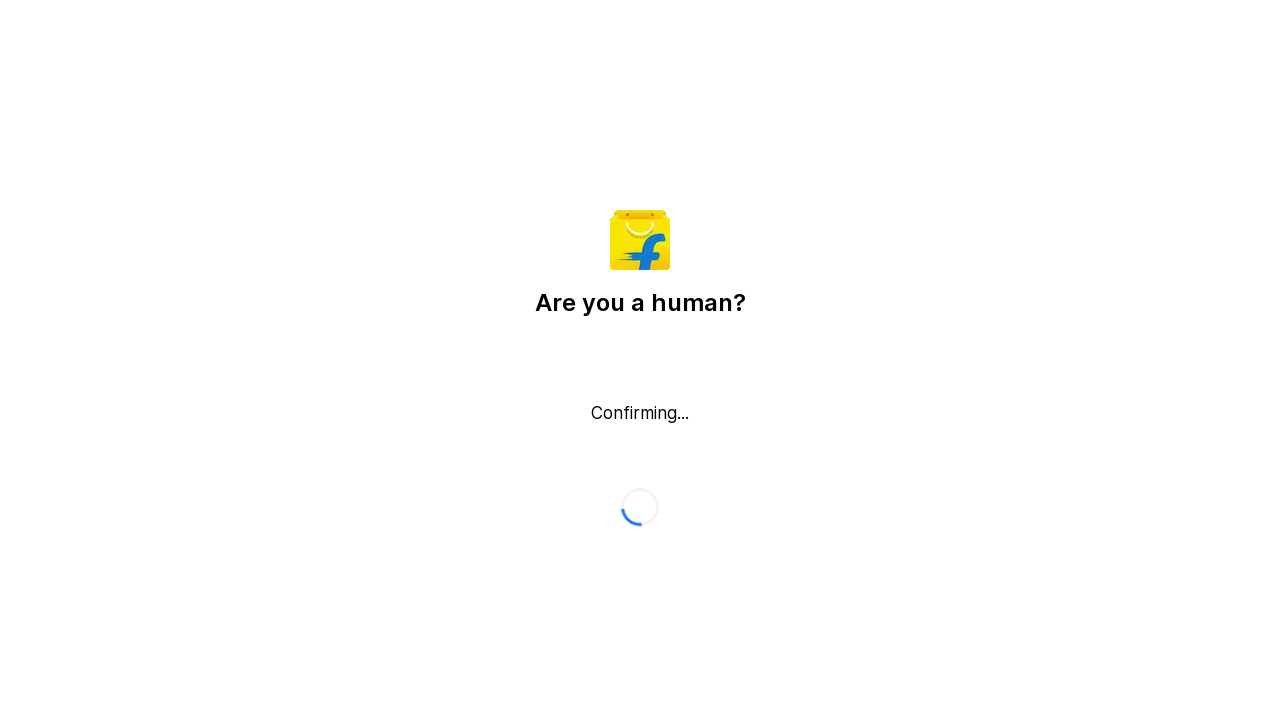

Waited for page to load with domcontentloaded state
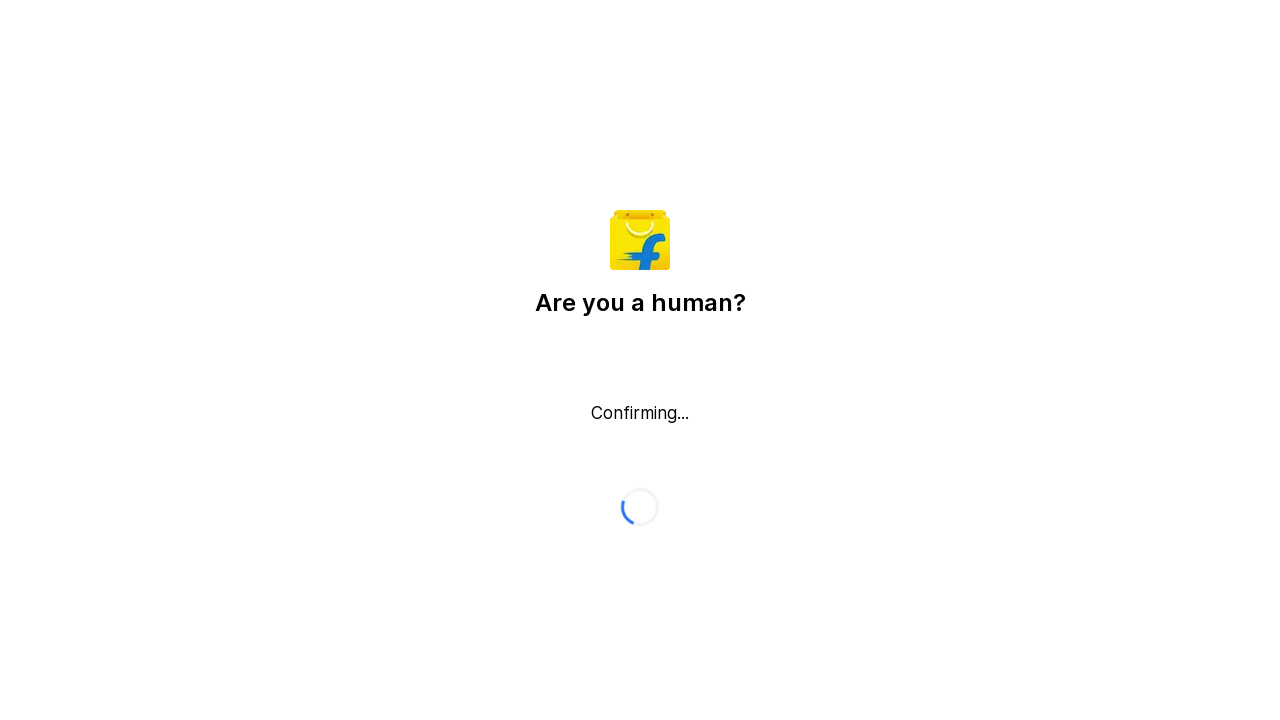

Retrieved current URL: https://www.flipkart.com/
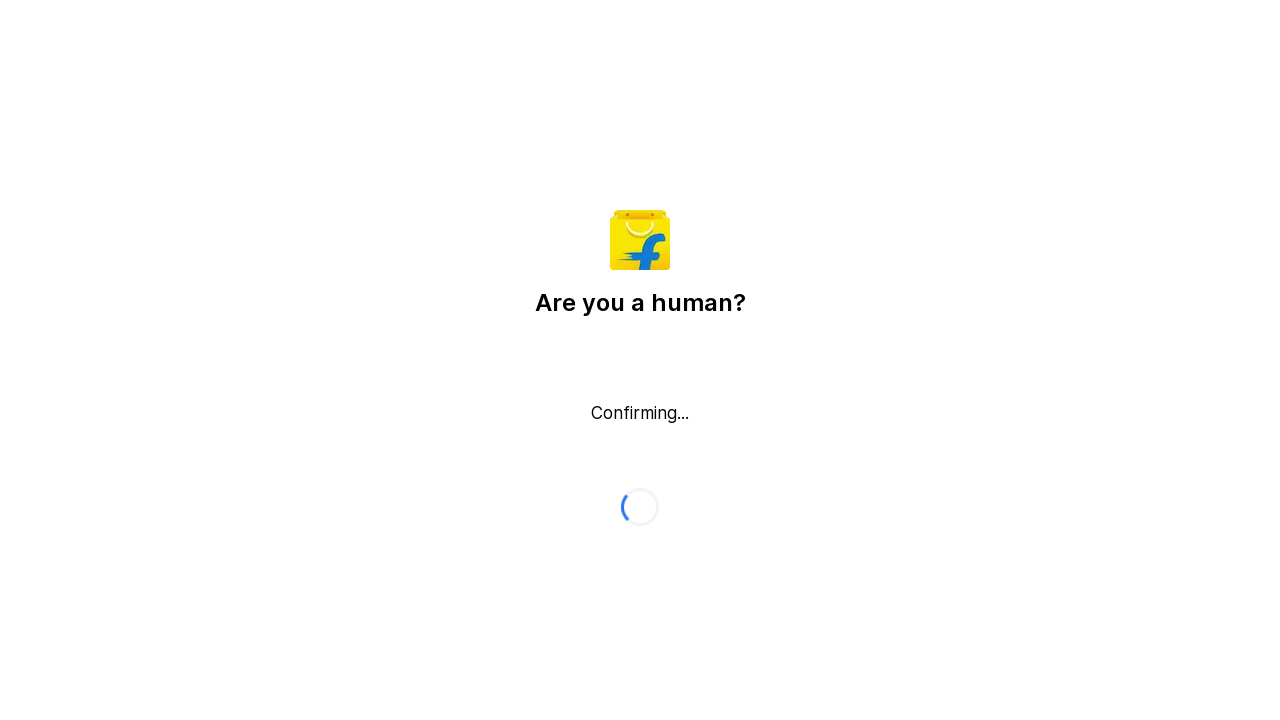

Retrieved page title: Flipkart reCAPTCHA
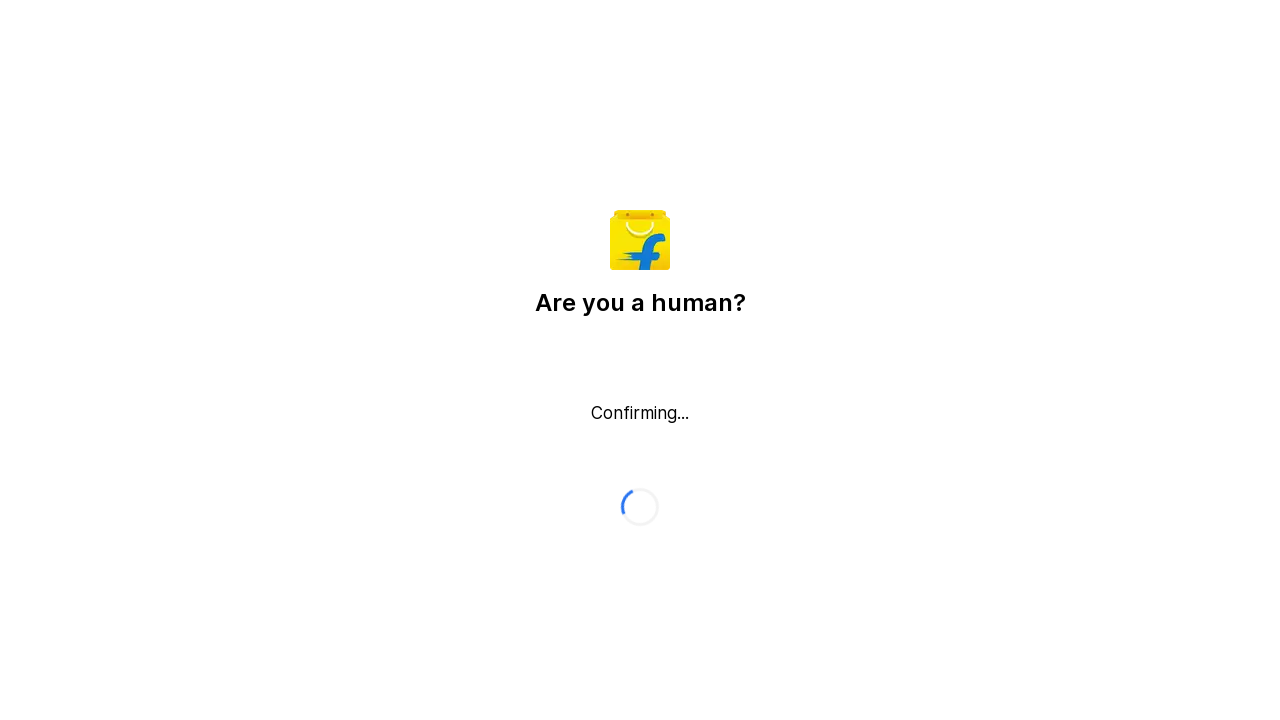

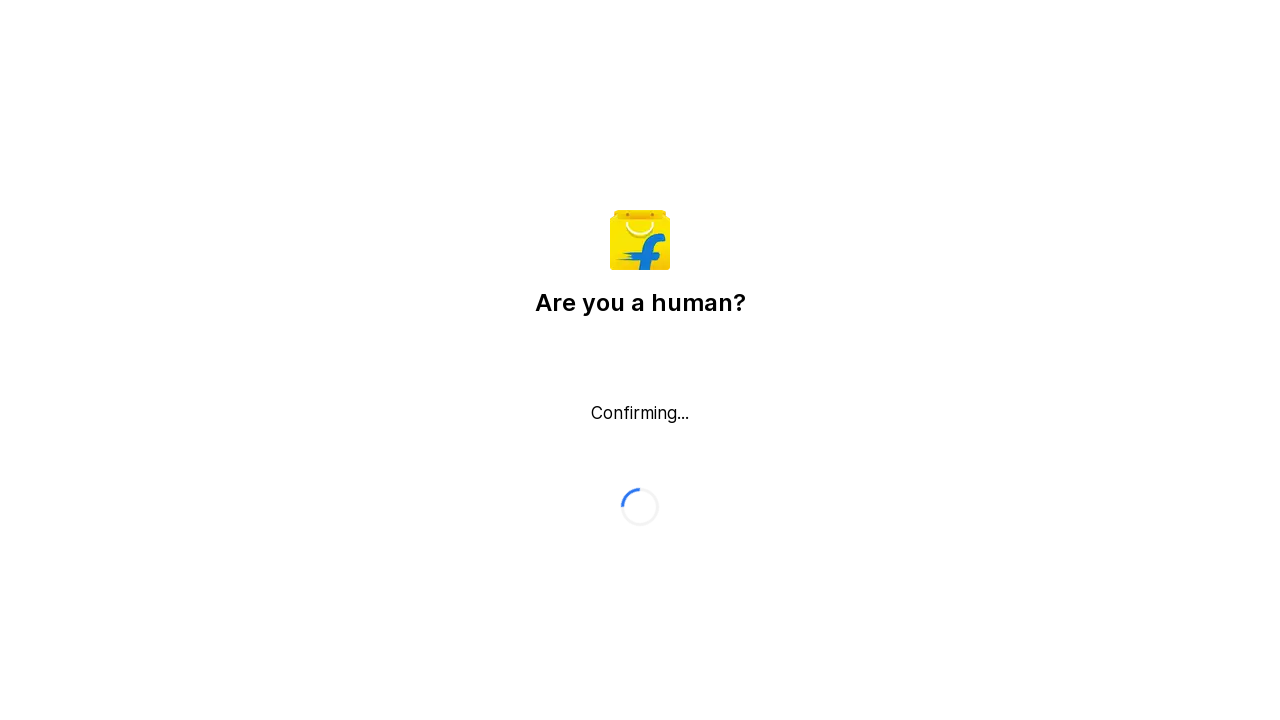